Navigates to Taiwan's Water Resources Agency reservoir page, selects a specific date using dropdown menus, clicks the search button, and waits for the reservoir data table to load.

Starting URL: https://fhy.wra.gov.tw/reservoirpage_2011/storagecapacity.aspx

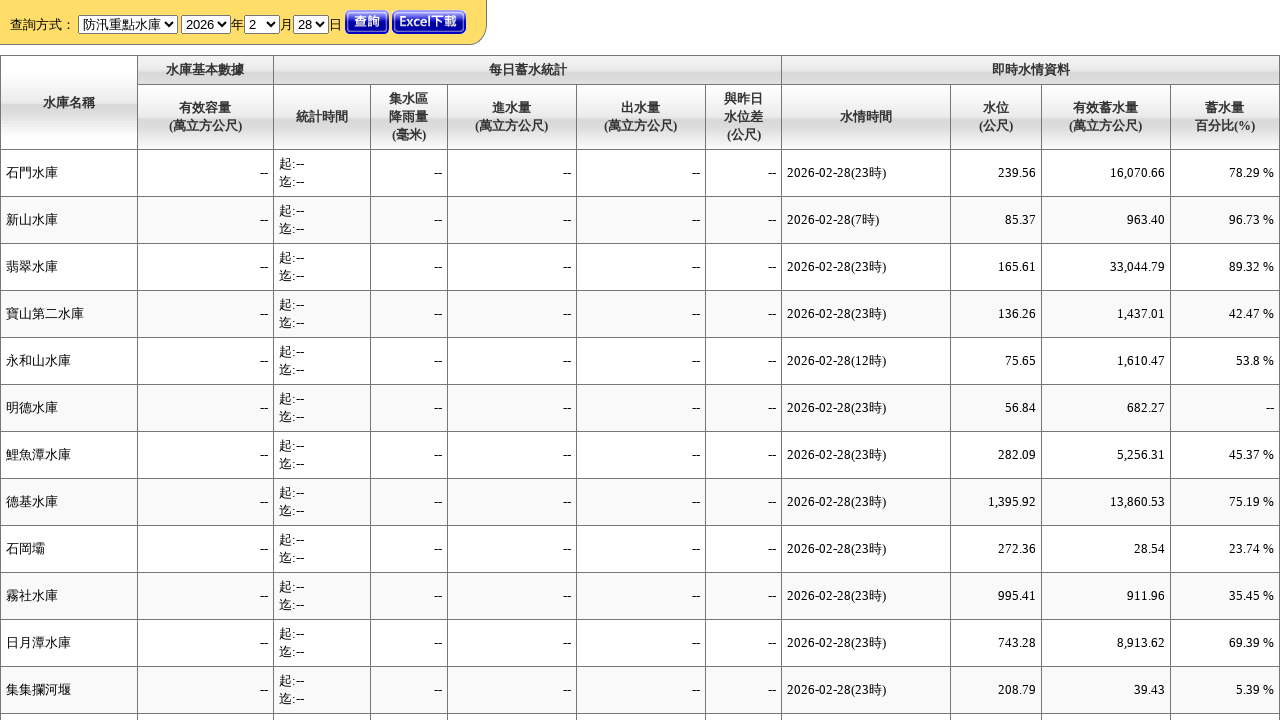

Selected year 2023 from dropdown on #ctl00_cphMain_ucDate_cboYear
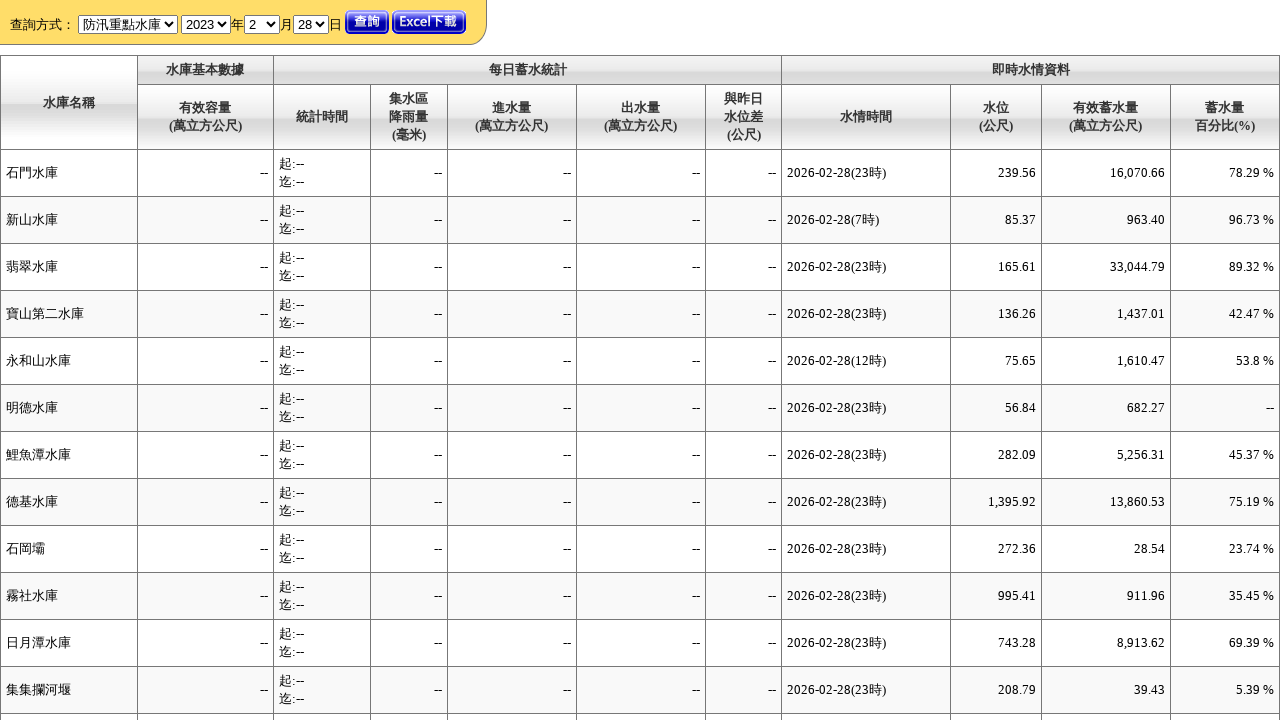

Selected month 7 from dropdown on #ctl00_cphMain_ucDate_cboMonth
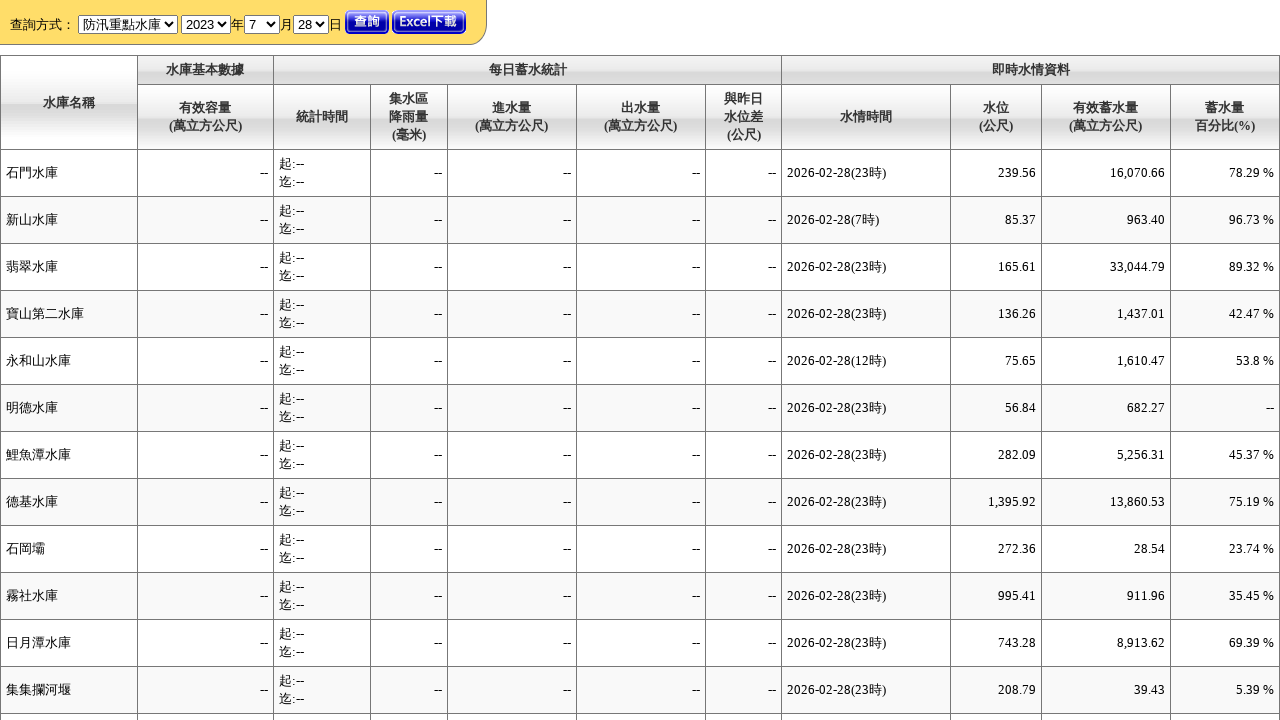

Selected day 15 from dropdown on #ctl00_cphMain_ucDate_cboDay
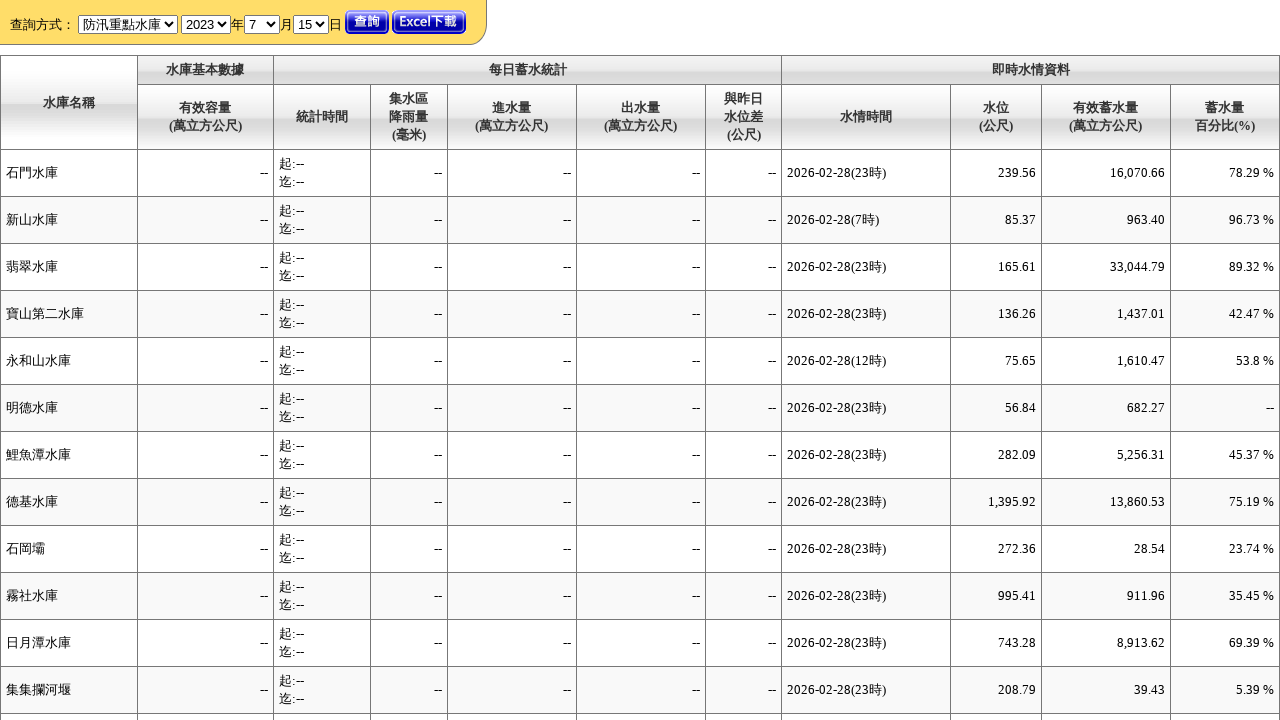

Clicked search button to query reservoir data at (367, 22) on #ctl00_cphMain_btnQuery
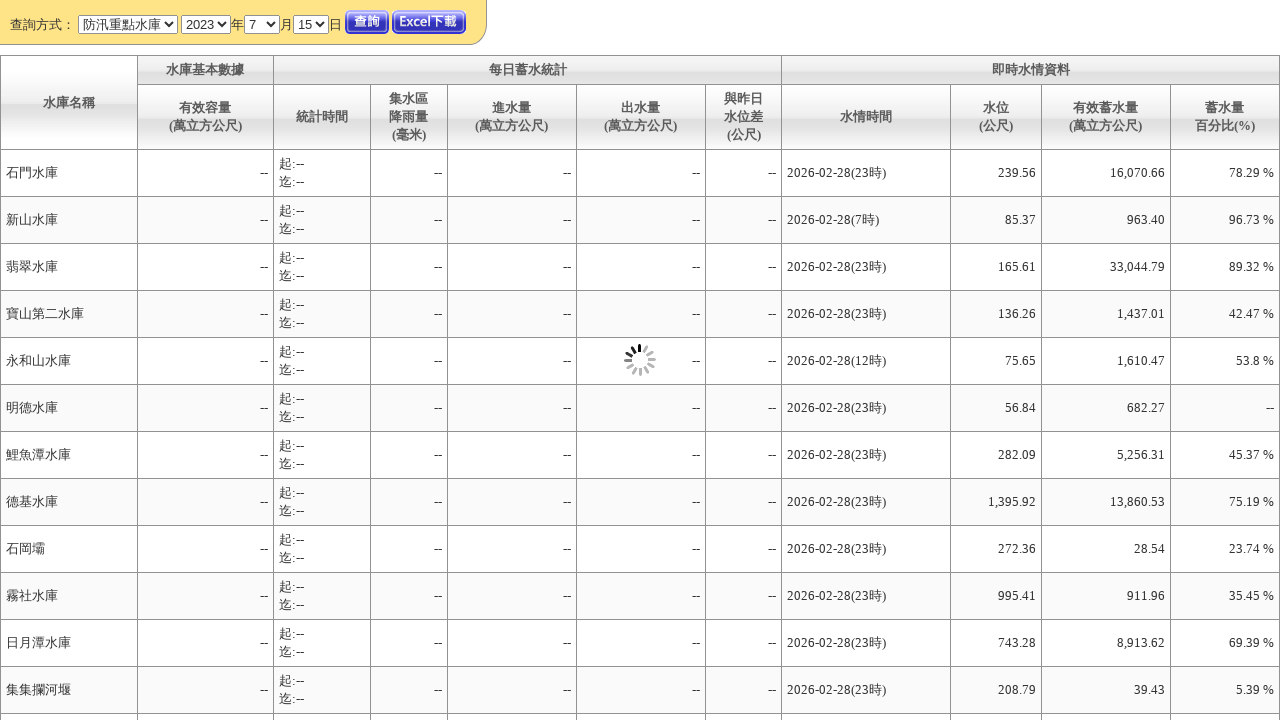

Reservoir data table loaded successfully
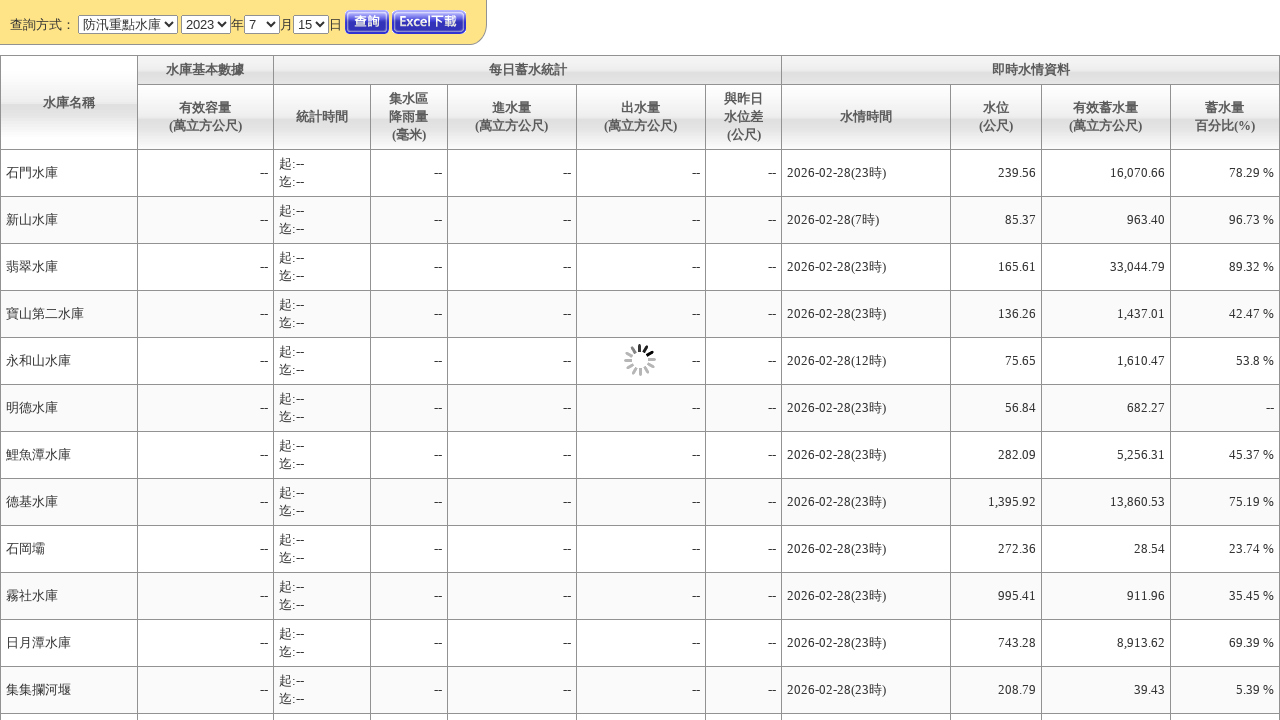

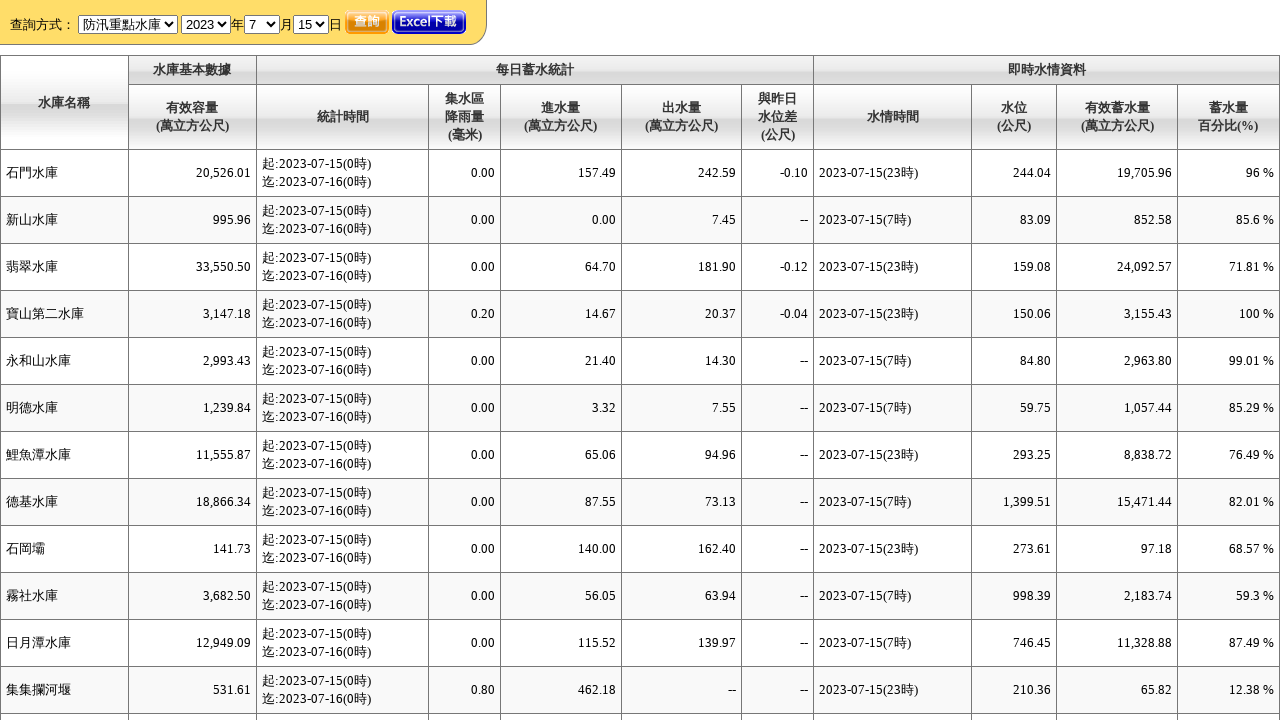